Opens the TD Bank website homepage and maximizes the browser window

Starting URL: https://www.td.com

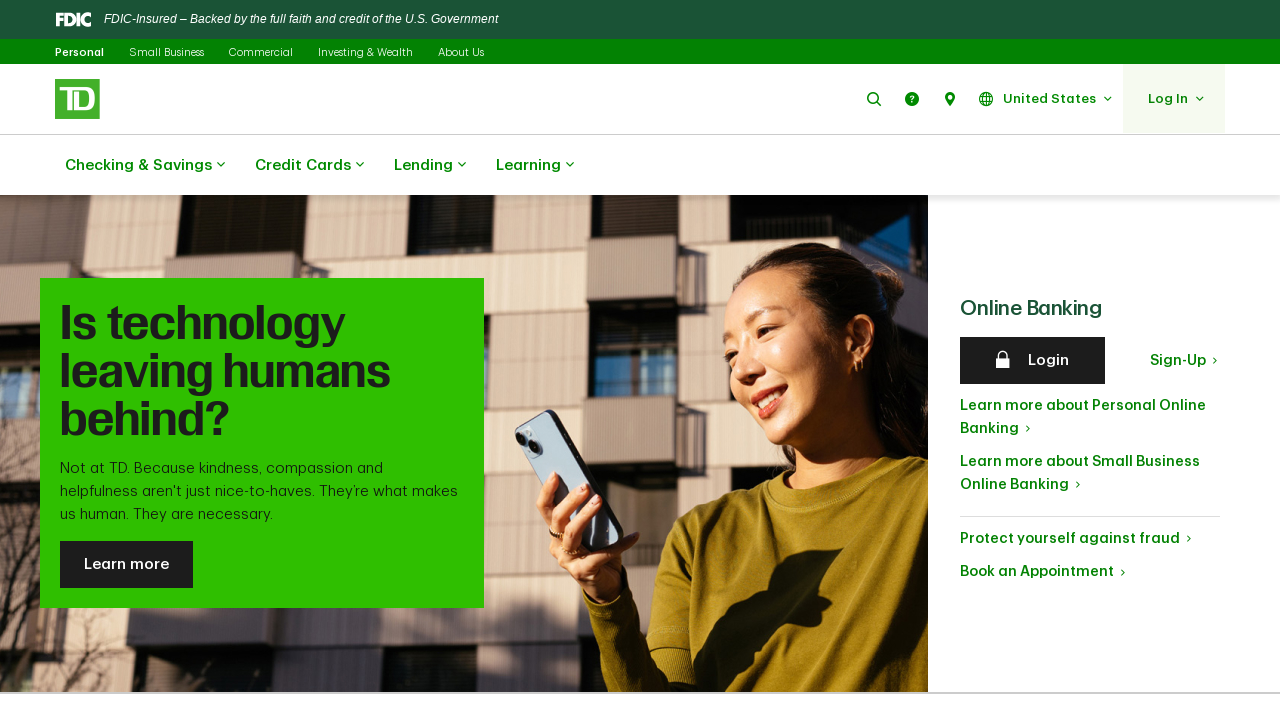

Navigated to TD Bank homepage at https://www.td.com
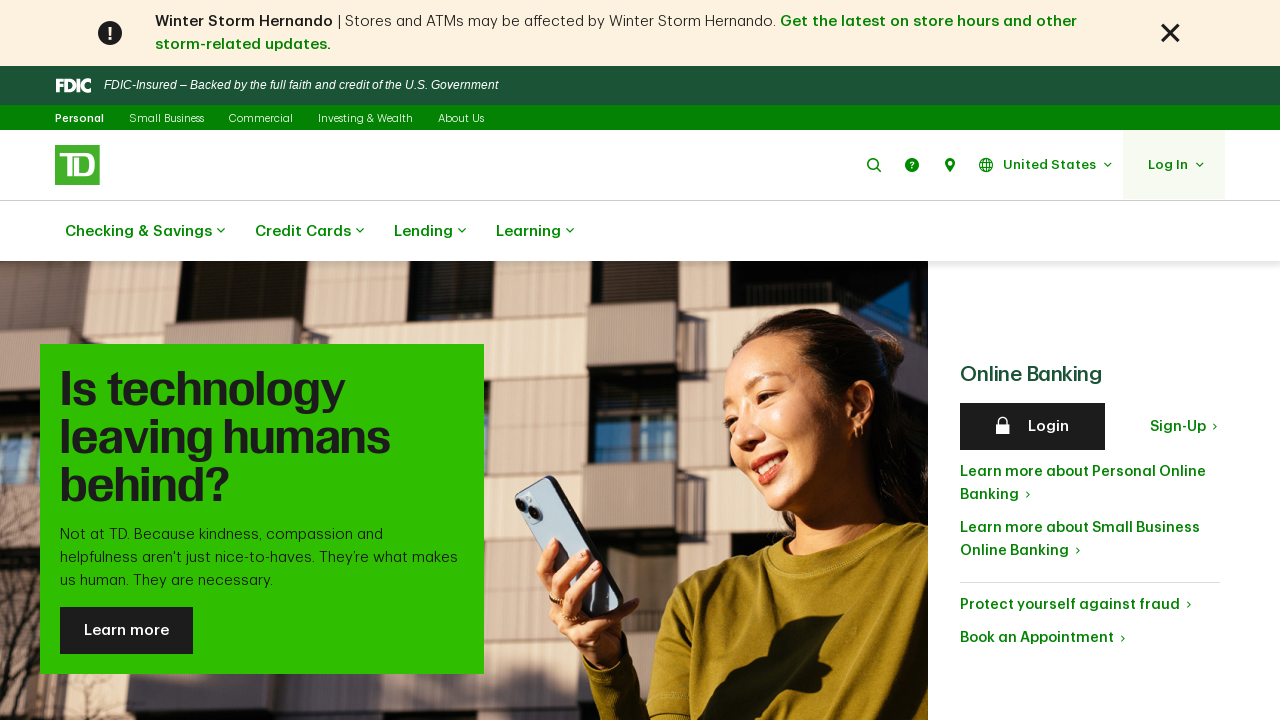

Maximized browser window
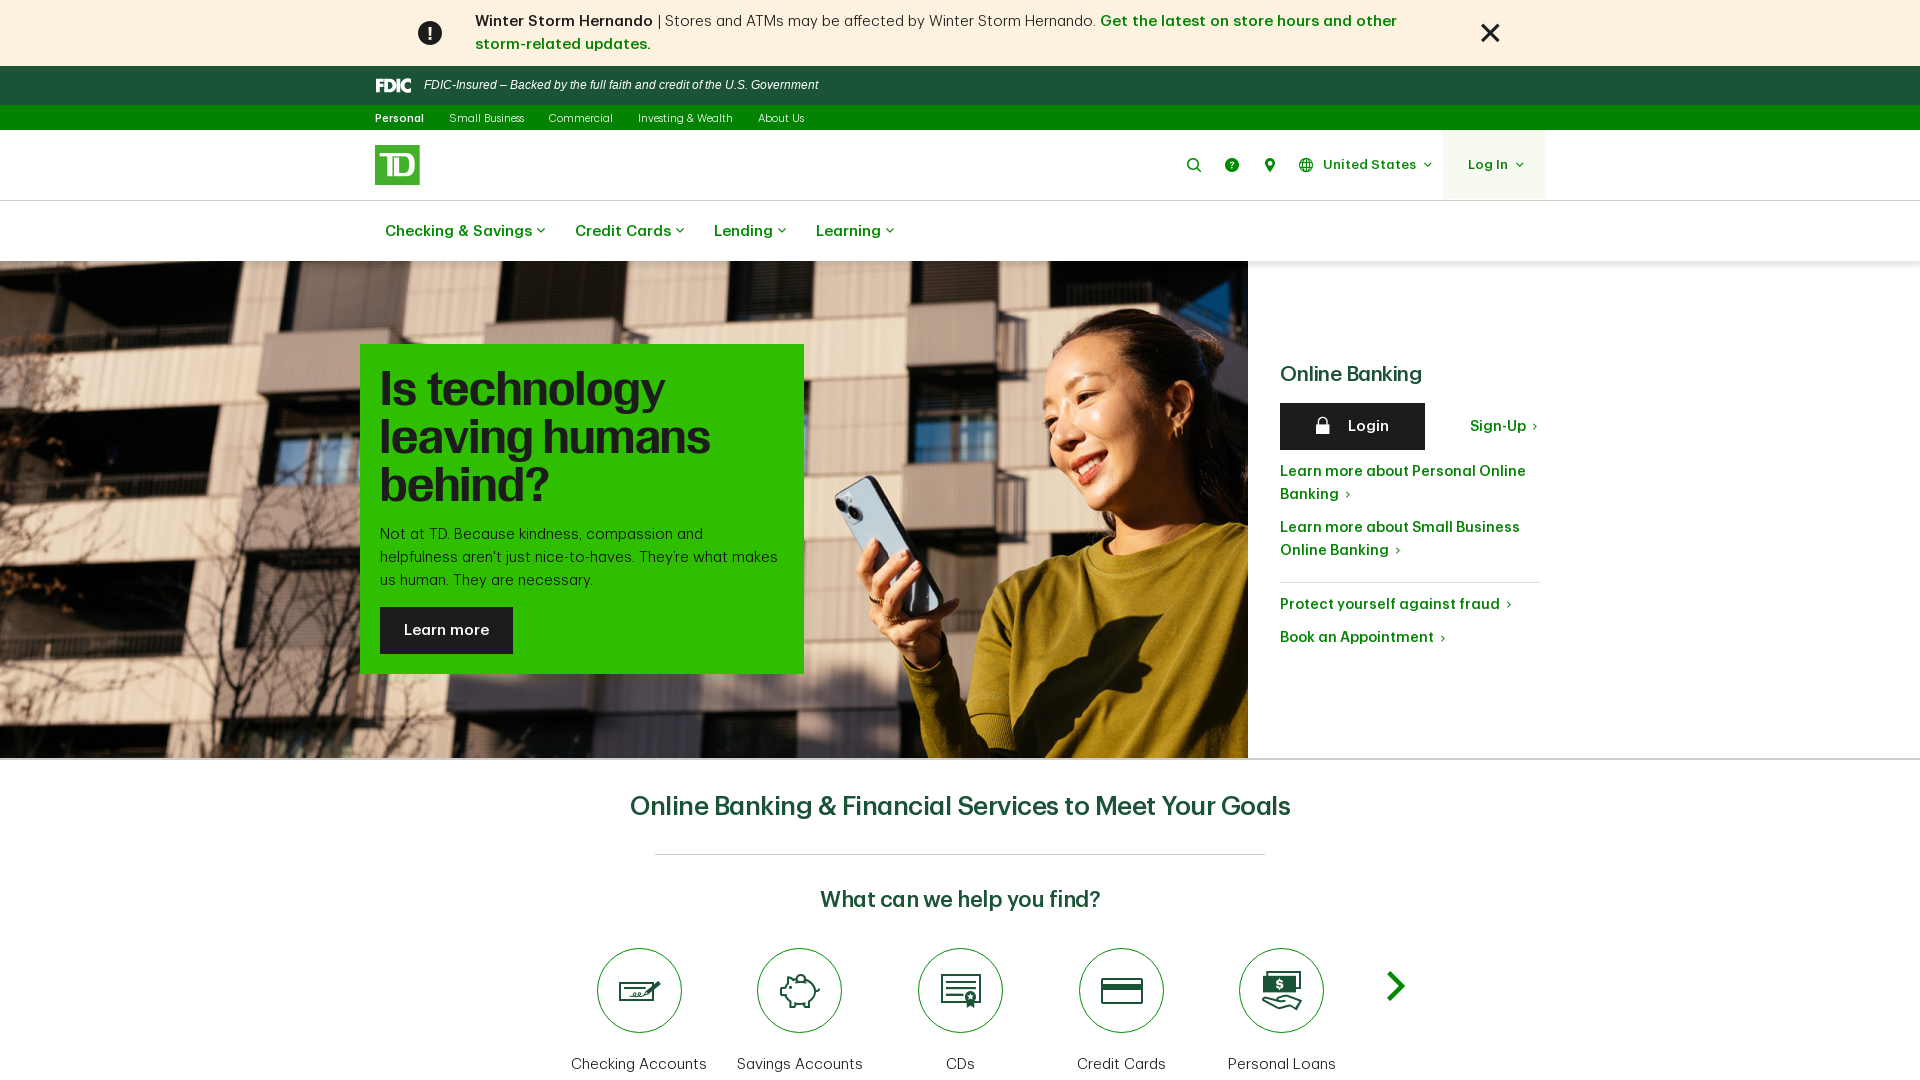

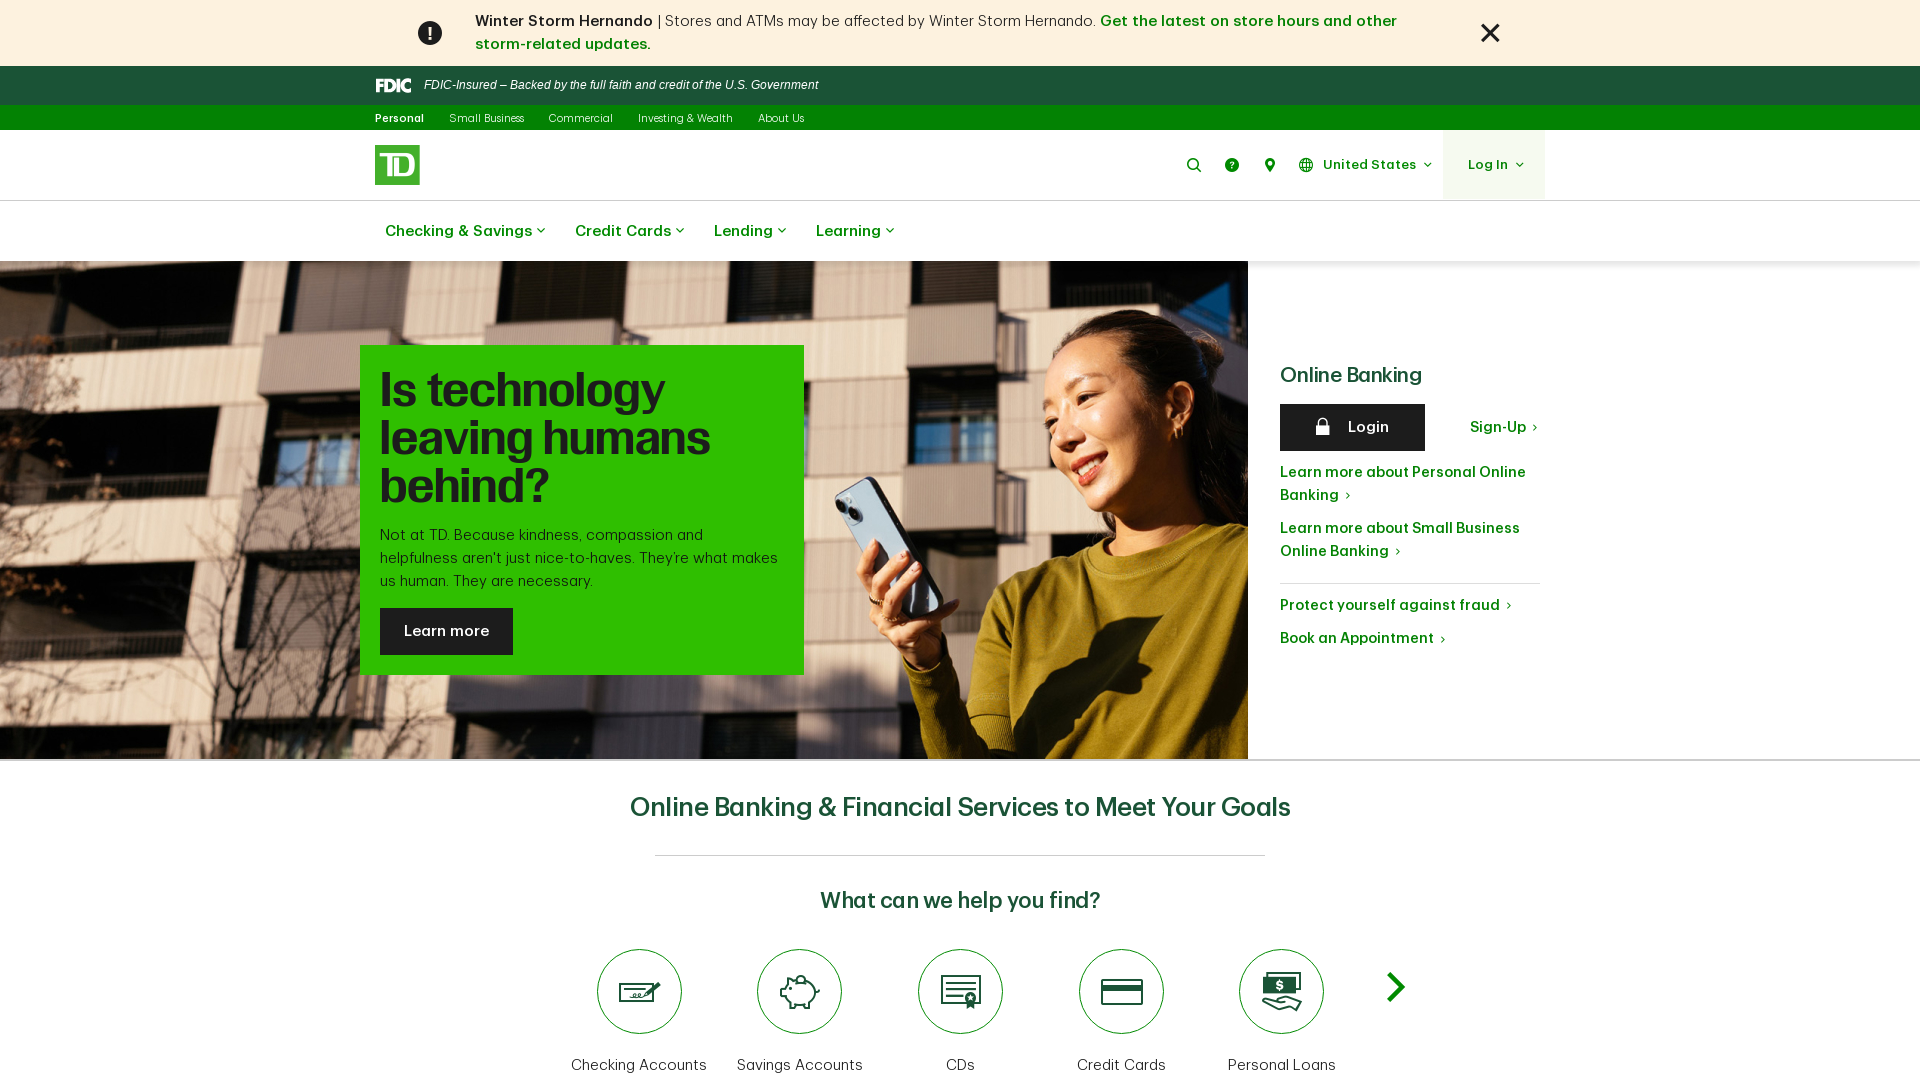